Tests browser window/tab handling by clicking a button that opens a new tab, switching to the new tab, verifying the heading text is present, then closing the tab and returning to the parent window.

Starting URL: https://demoqa.com/browser-windows

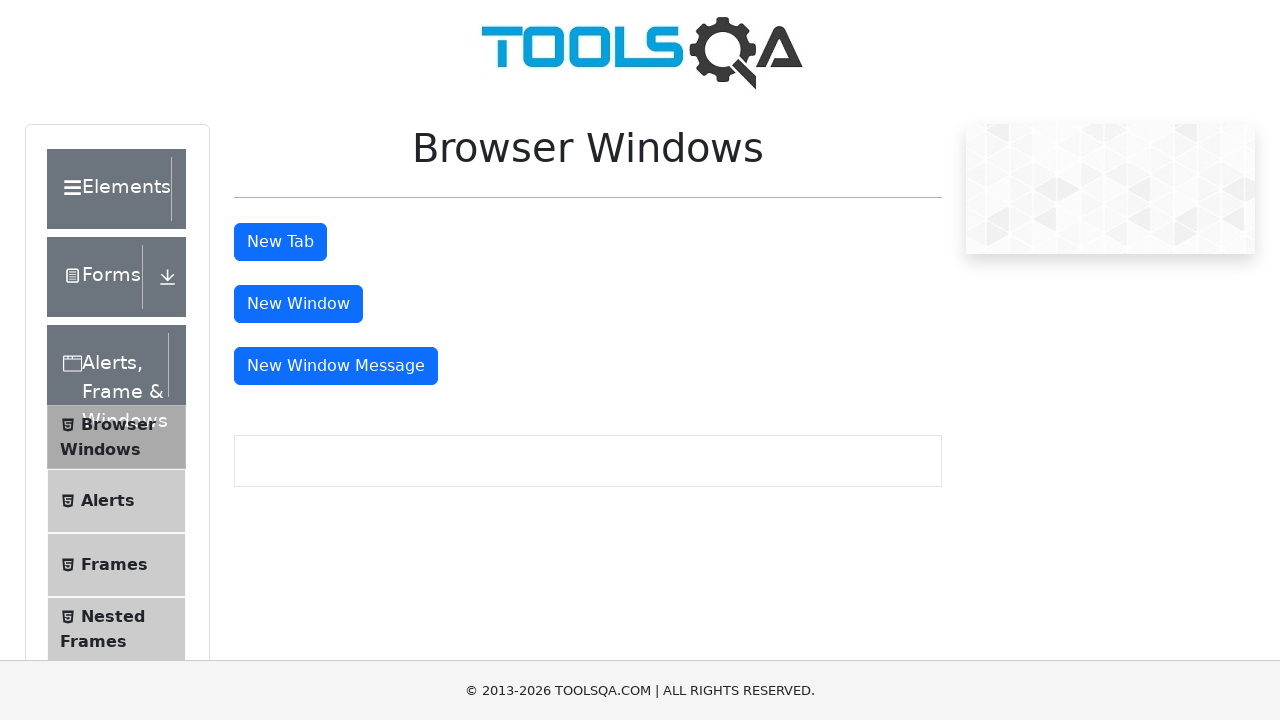

Clicked button to open new tab at (280, 242) on #tabButton
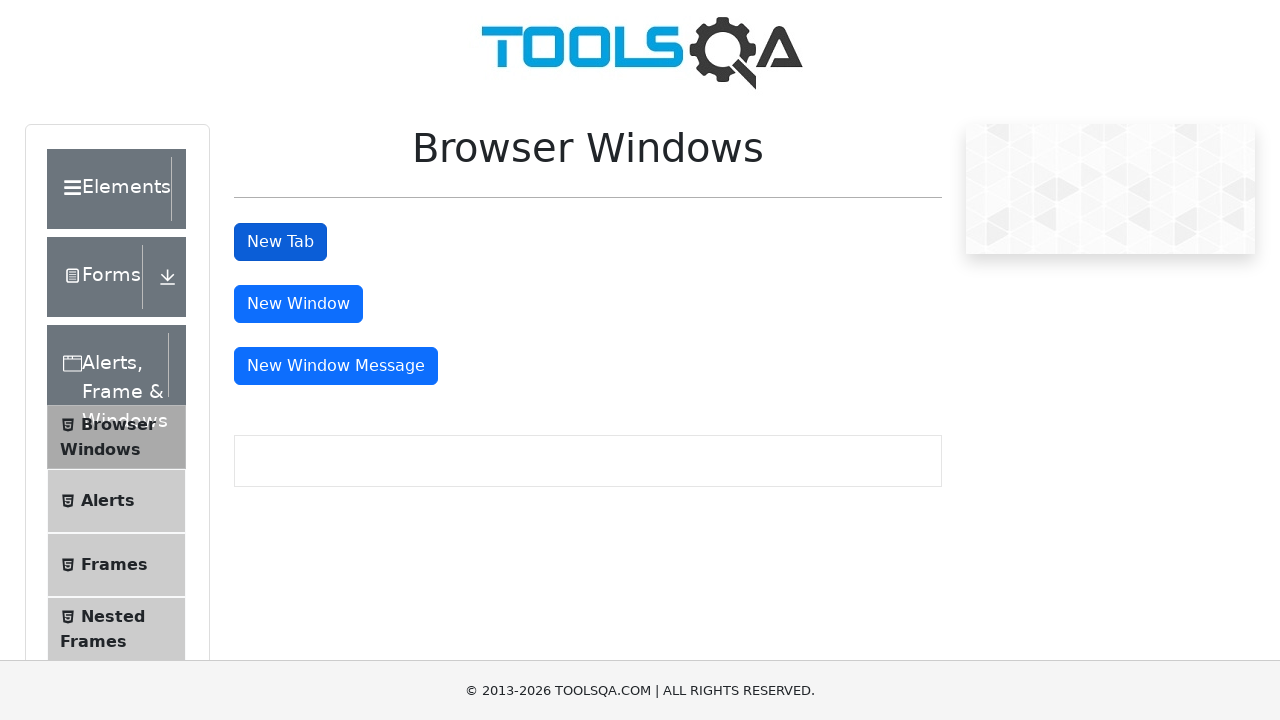

New tab opened and obtained reference
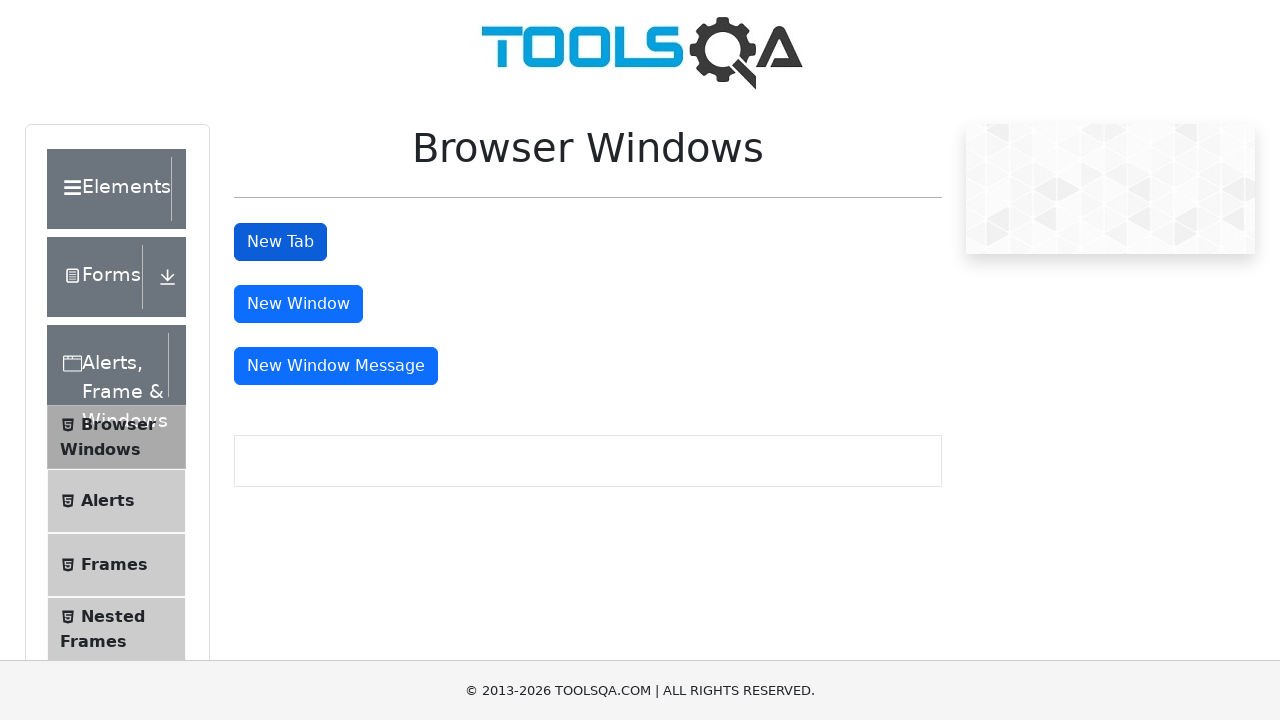

Waited for sample heading to load in new tab
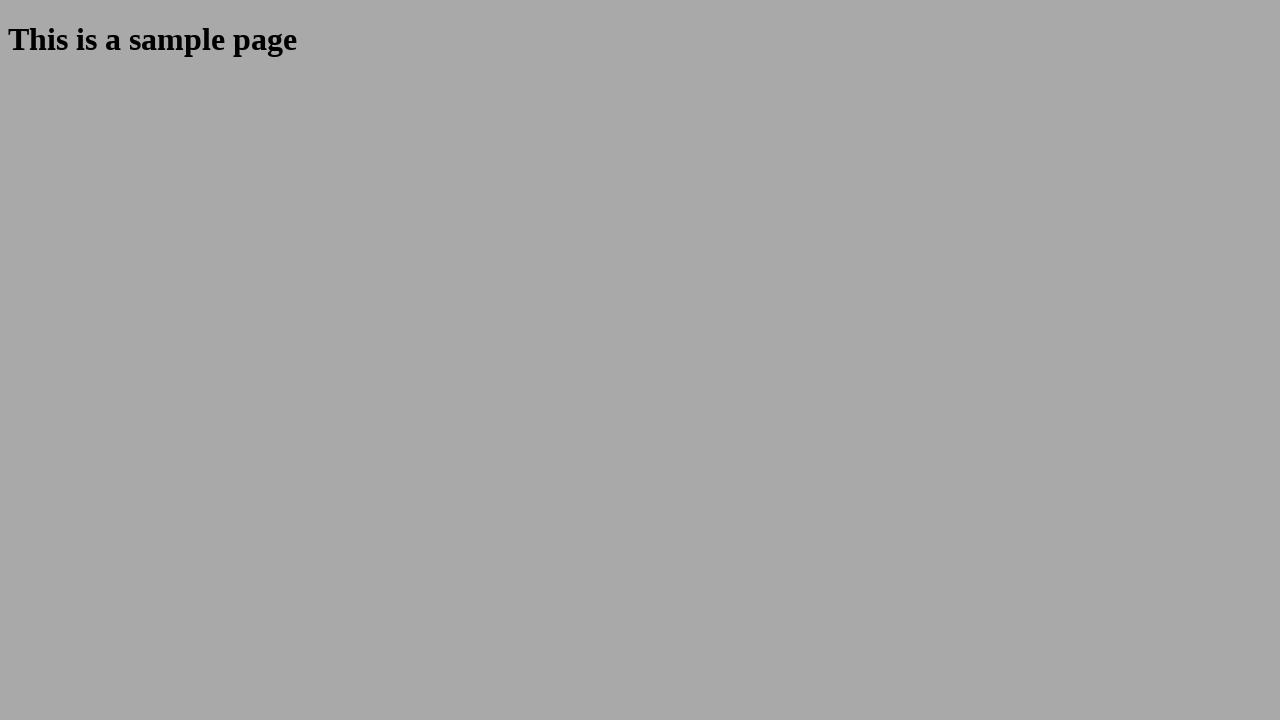

Retrieved heading text: 'This is a sample page'
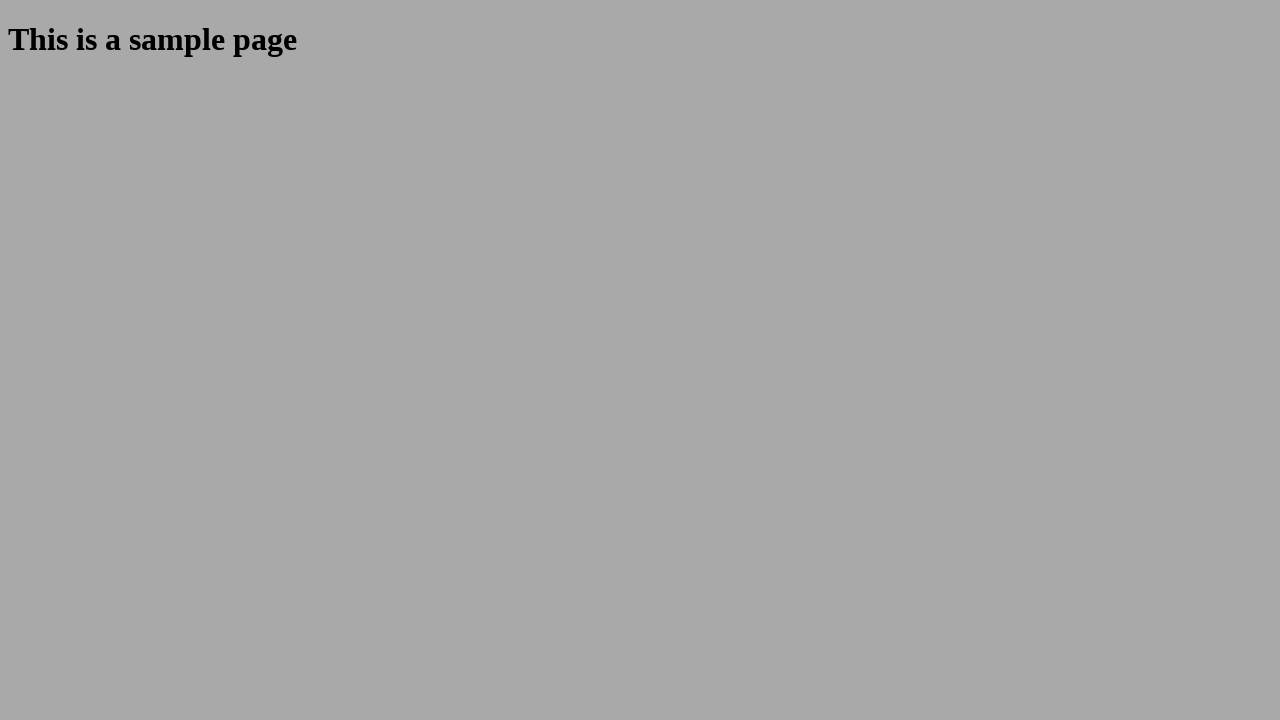

Closed new tab
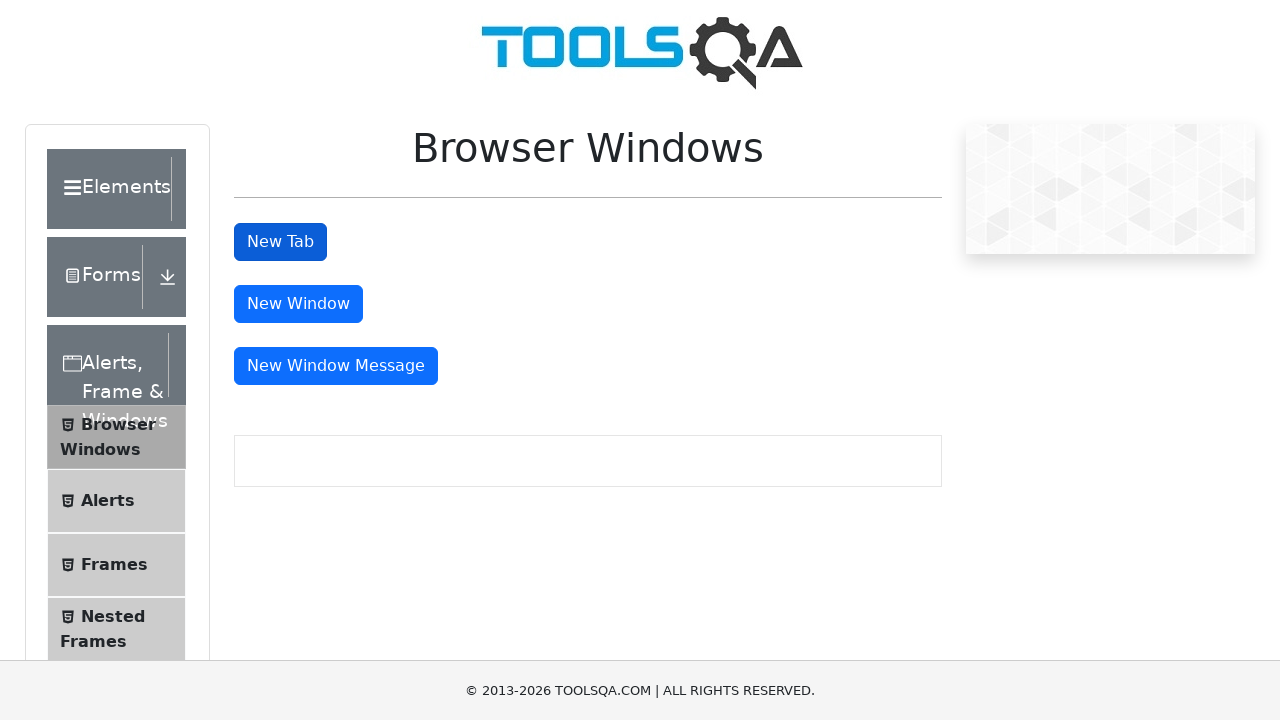

Verified tab button is present on original page - returned to parent window
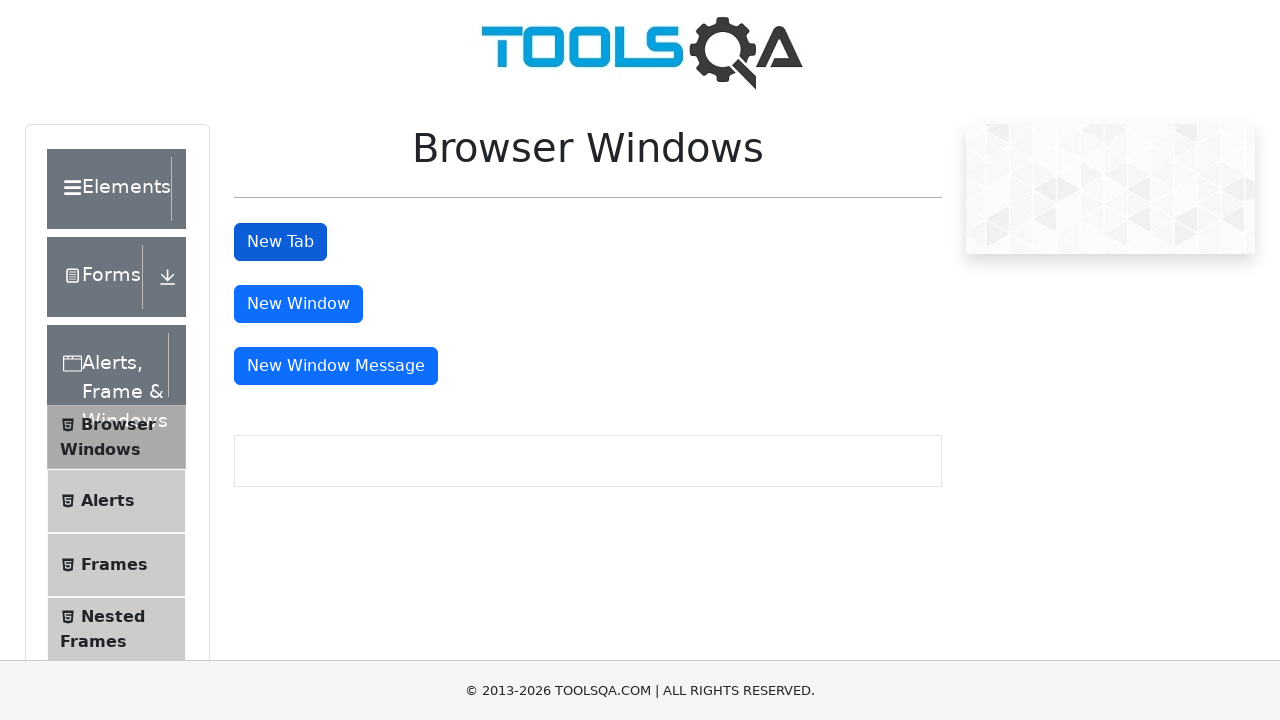

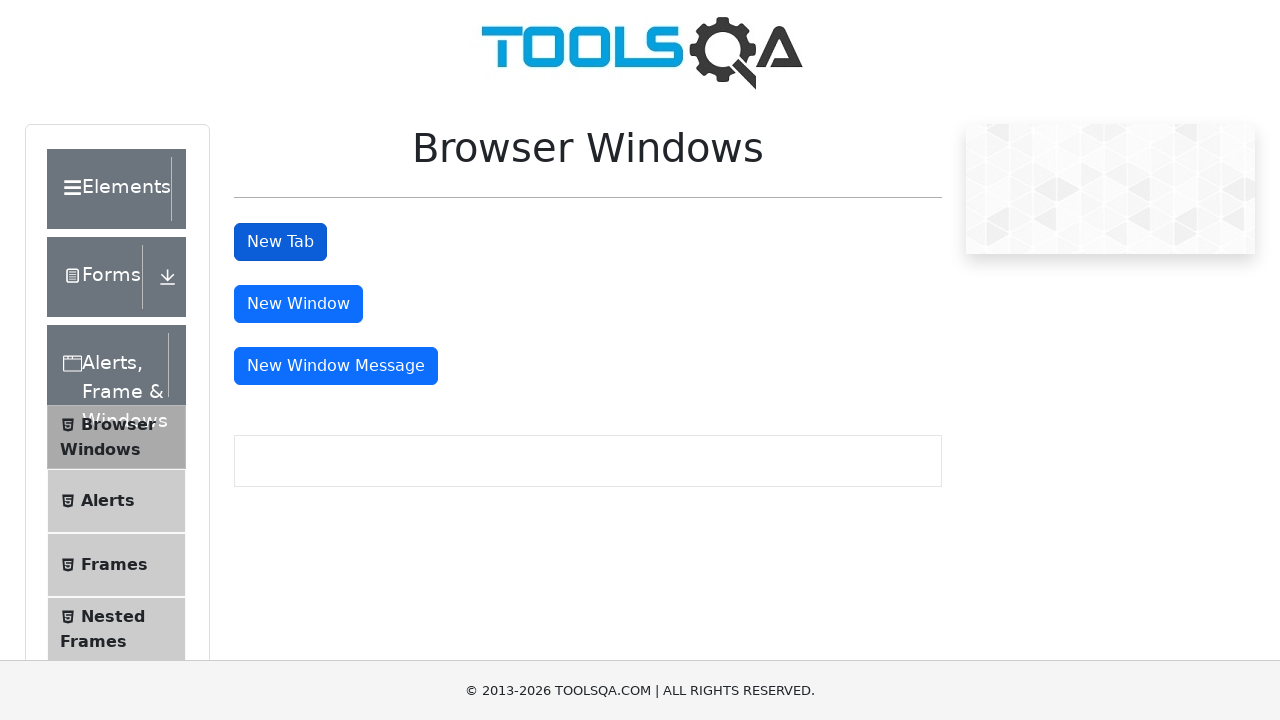